Tests explicit wait functionality by clicking a button and waiting for text to change to "WebDriver"

Starting URL: http://seleniumpractise.blogspot.com/2016/08/how-to-use-explicit-wait-in-selenium.html

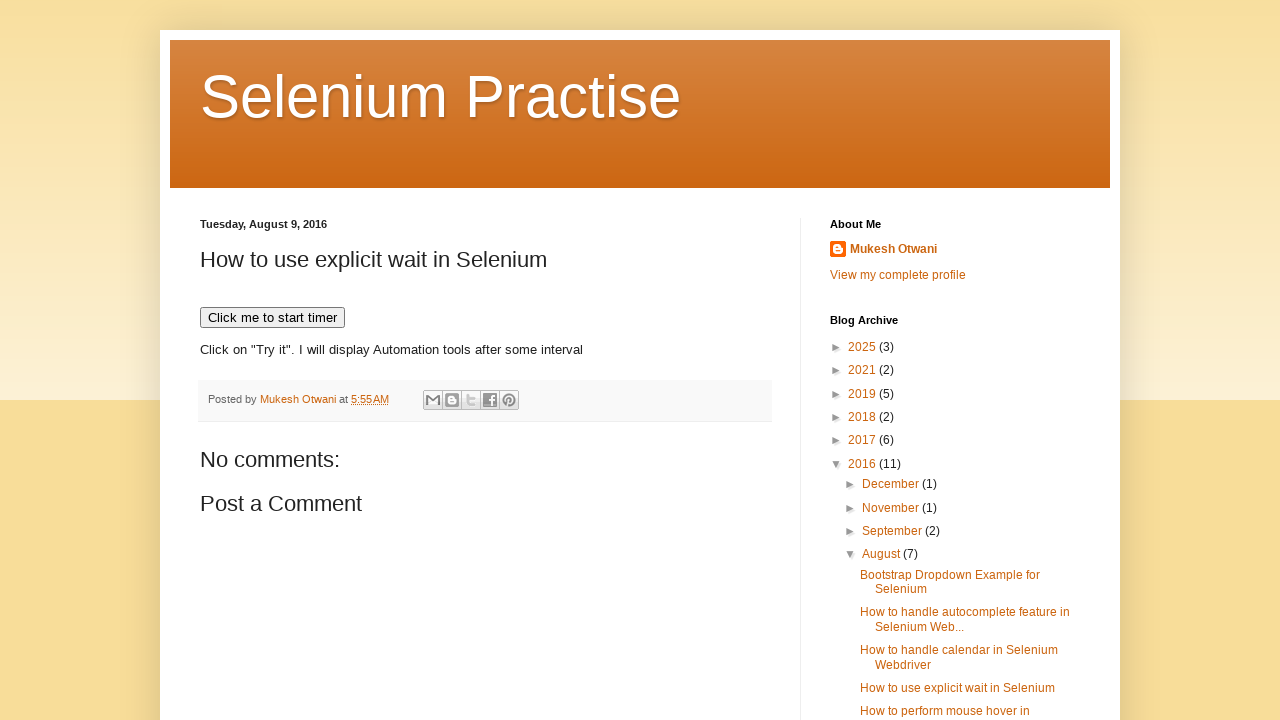

Navigated to explicit wait test page
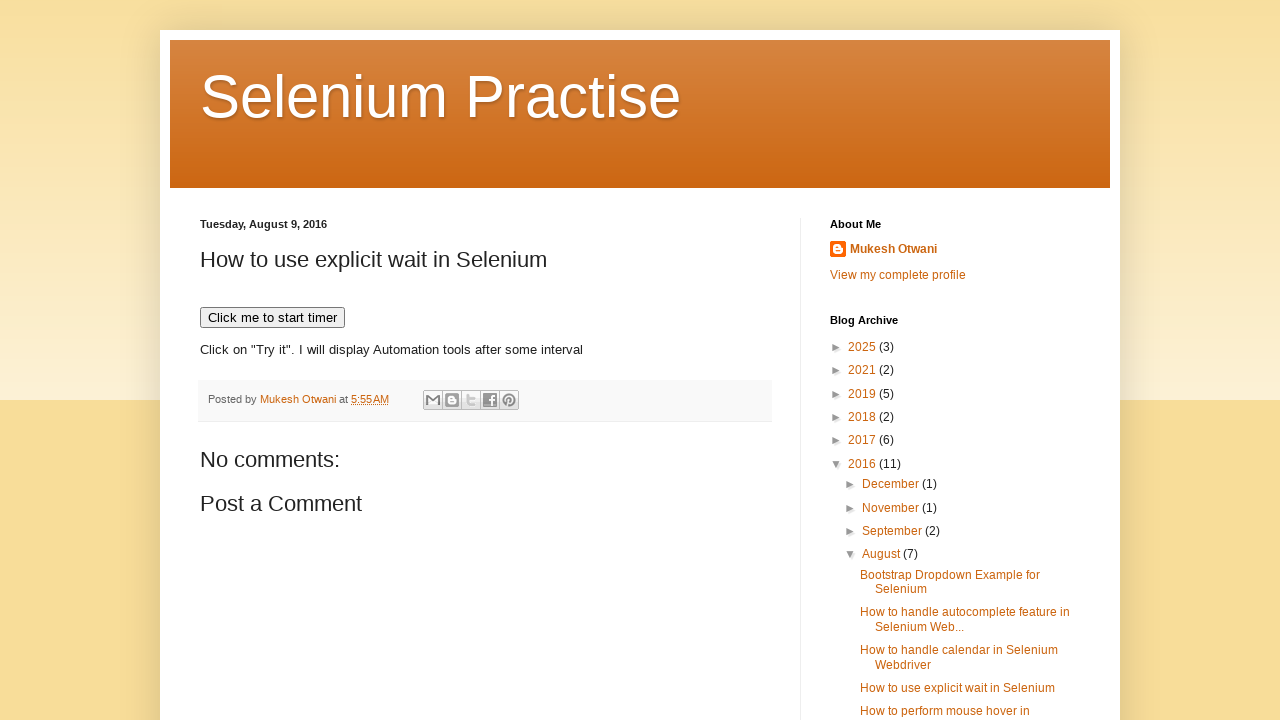

Clicked button to trigger timed text change at (272, 318) on [onclick='timedText()']
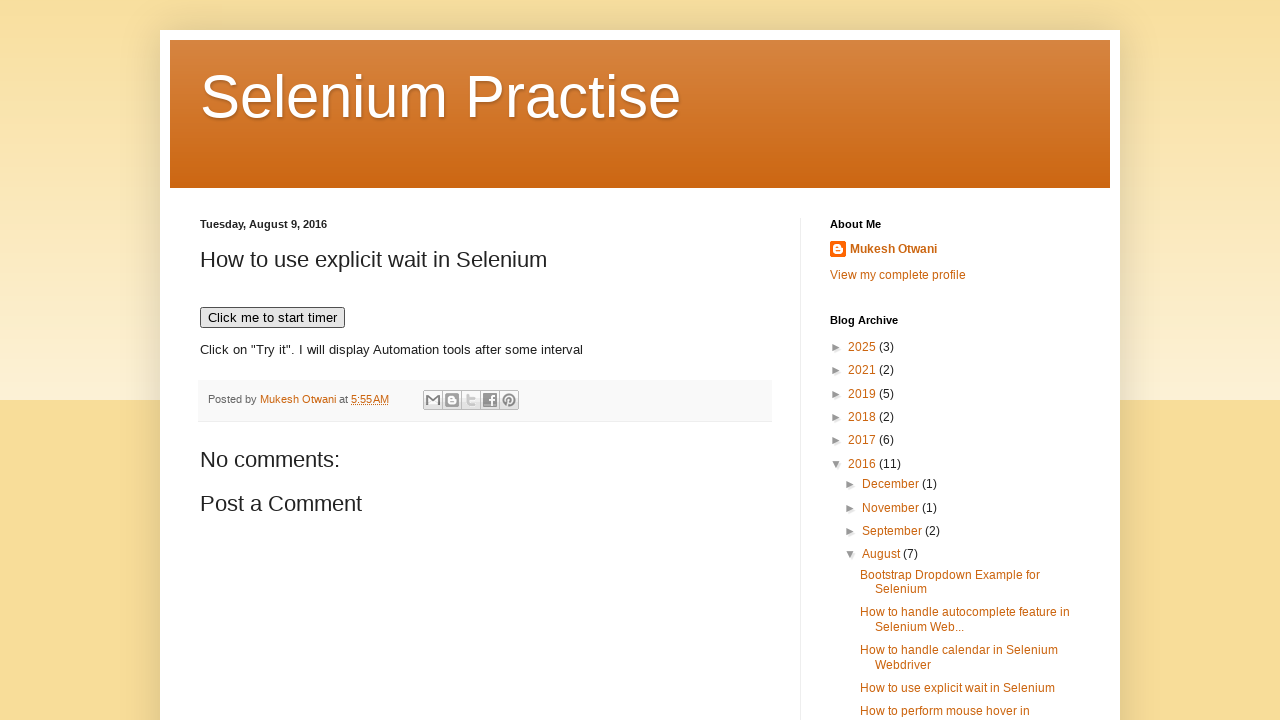

Waited for text to change to 'WebDriver' (explicit wait completed)
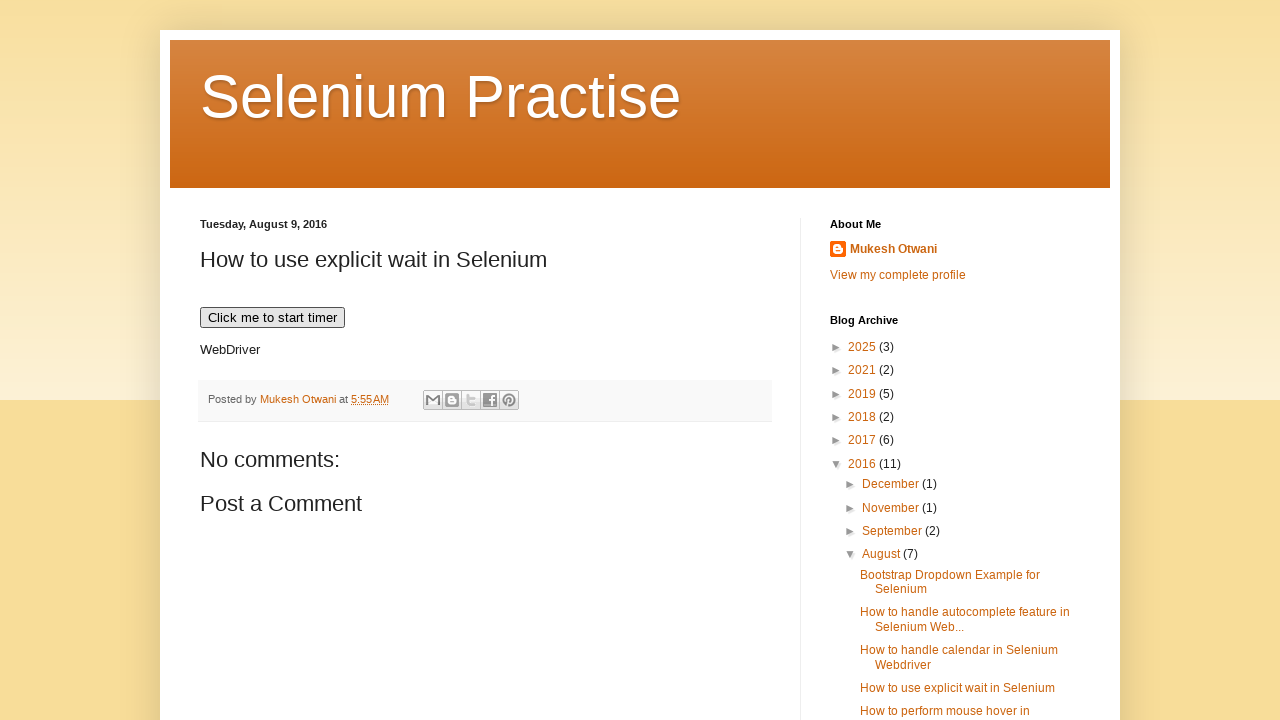

Verified text content is 'WebDriver'
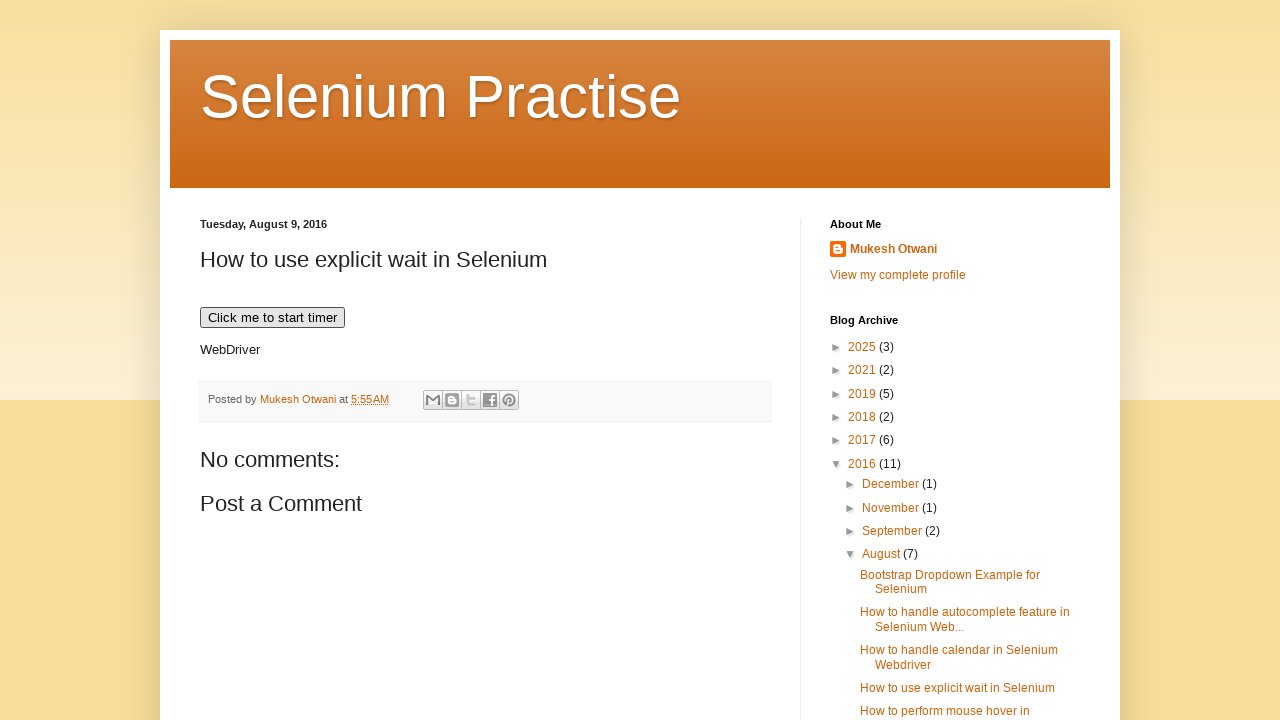

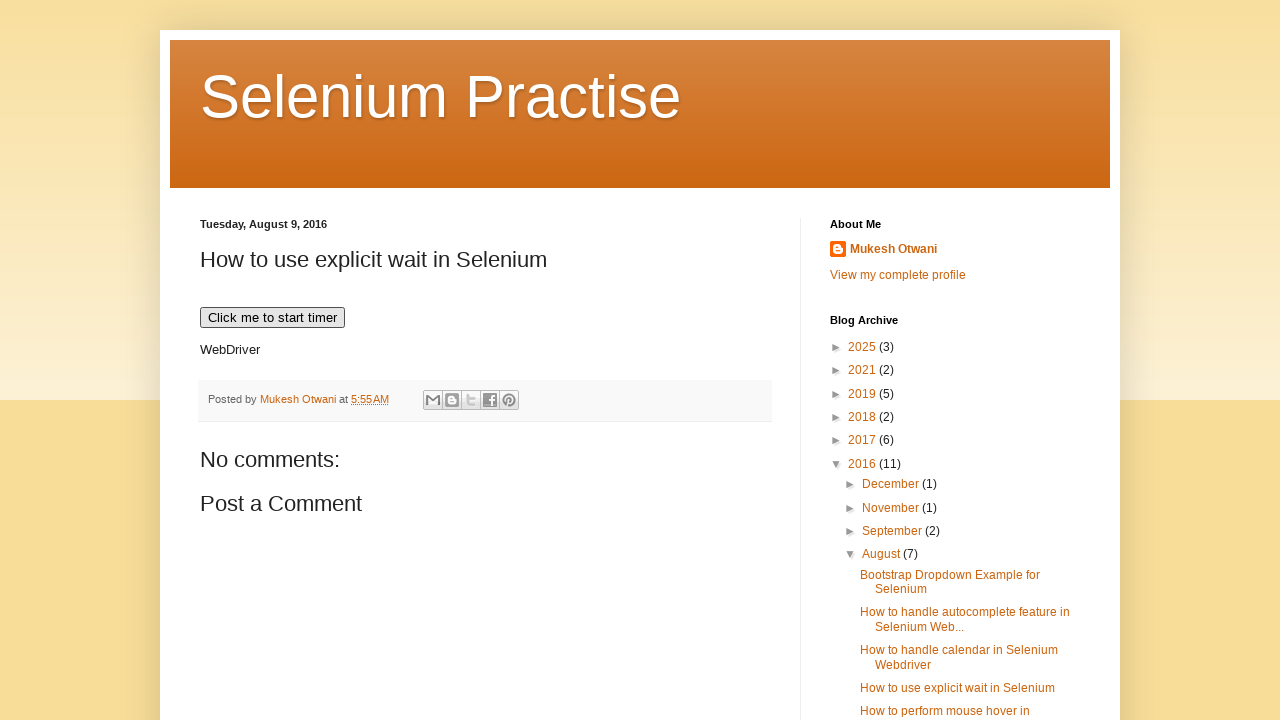